Tests a slow calculator application by setting a custom delay, performing a calculation (7+8), and verifying the result appears after the specified delay

Starting URL: https://bonigarcia.dev/selenium-webdriver-java/slow-calculator.html

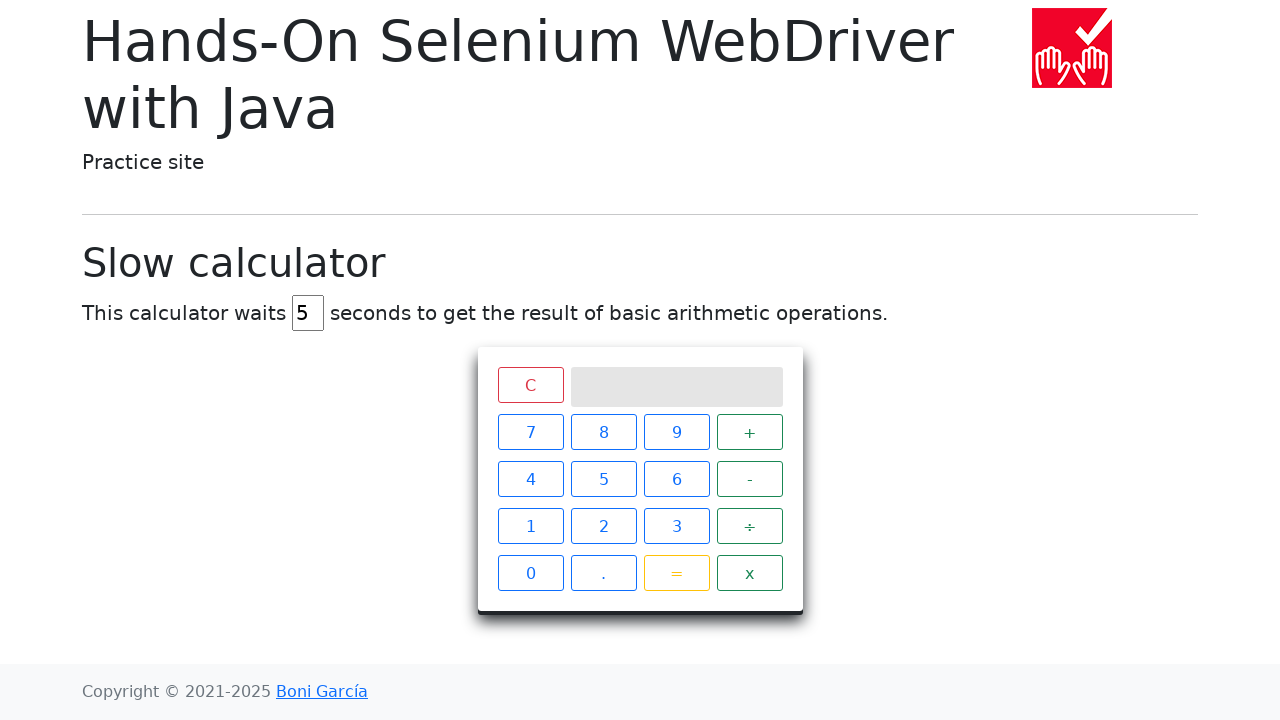

Cleared the delay input field on #delay
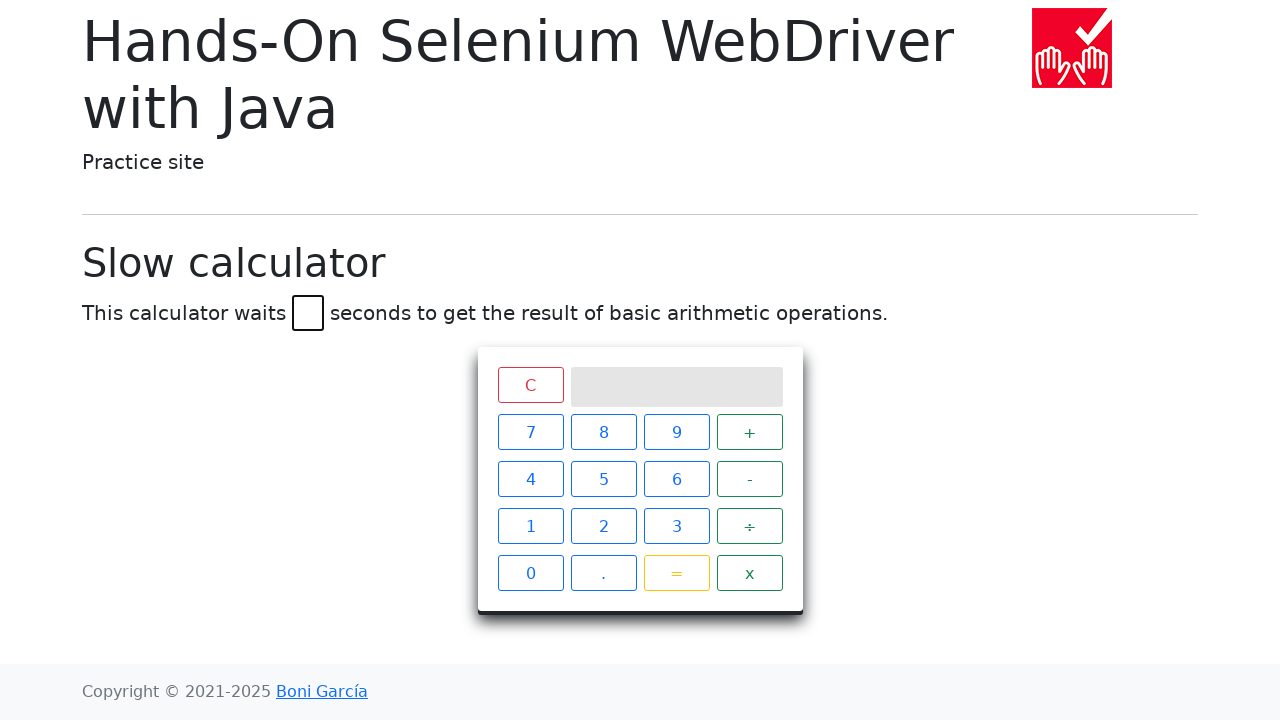

Set delay to 5 seconds on #delay
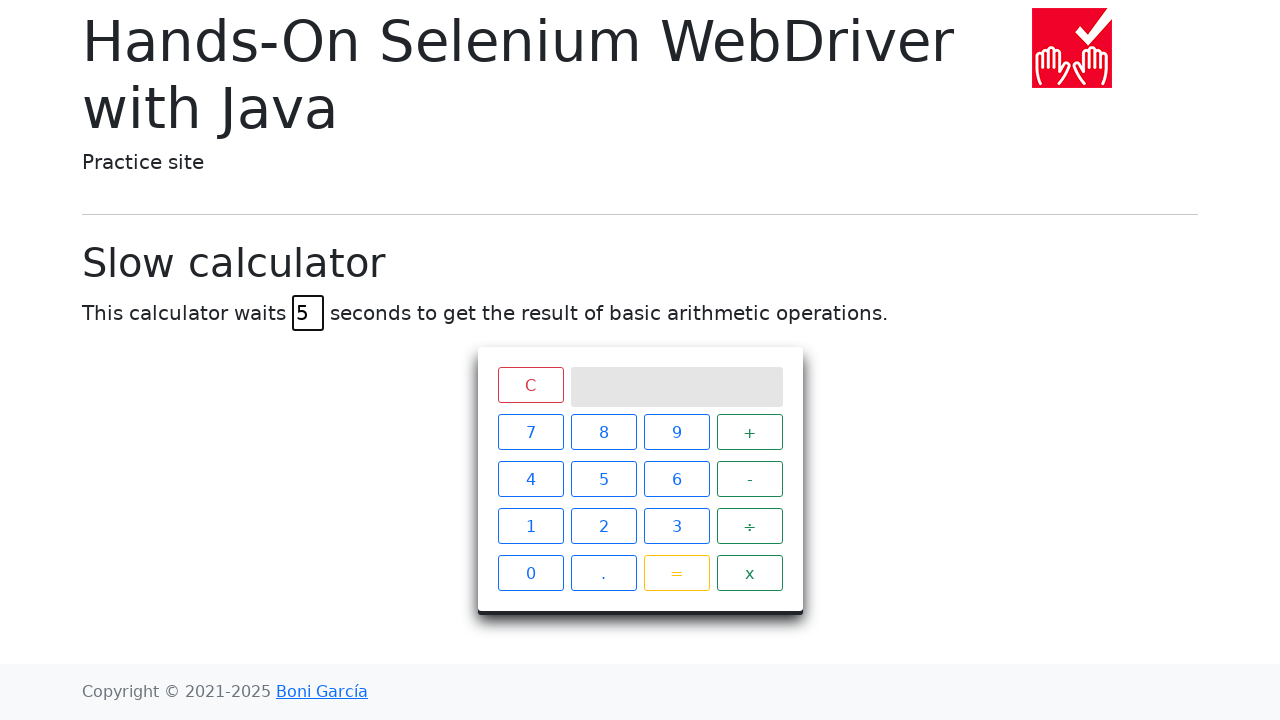

Clicked number 7 at (530, 432) on .btn.btn-outline-primary >> nth=0
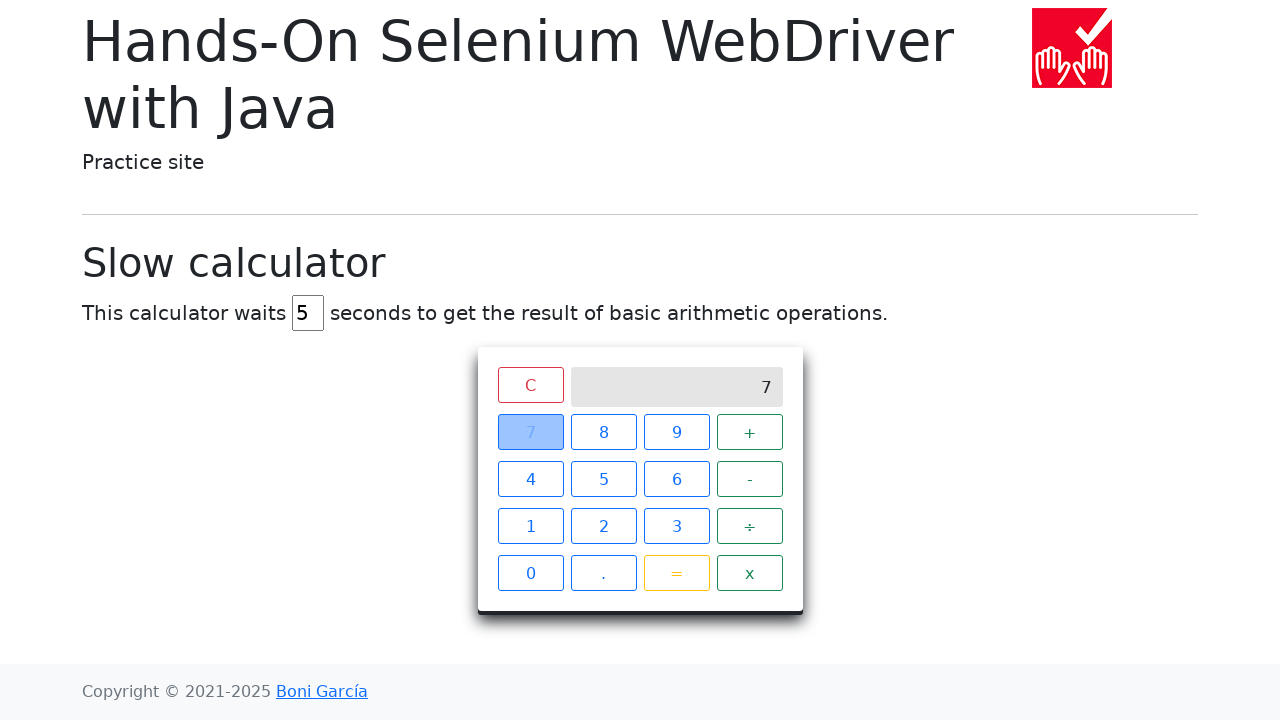

Clicked plus operator at (750, 432) on .operator.btn.btn-outline-success >> nth=0
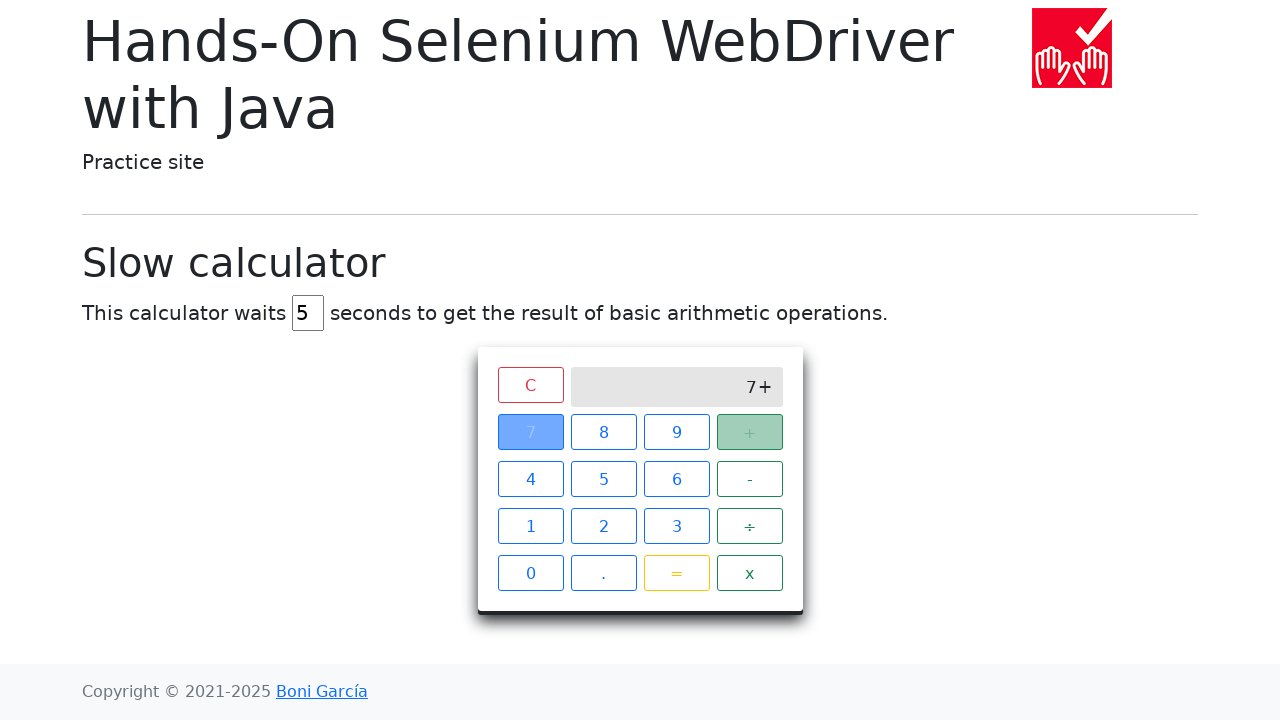

Clicked number 8 at (604, 432) on .btn.btn-outline-primary >> nth=1
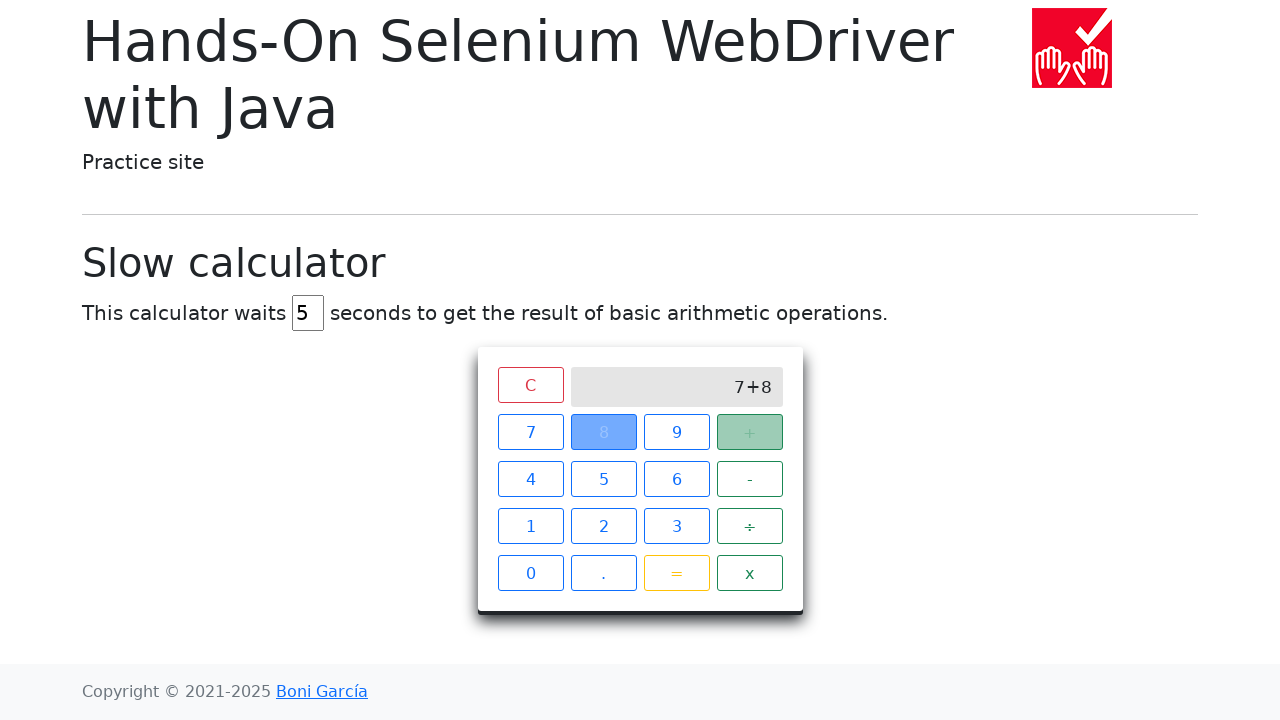

Clicked equals button to calculate 7+8 at (676, 573) on .btn.btn-outline-warning
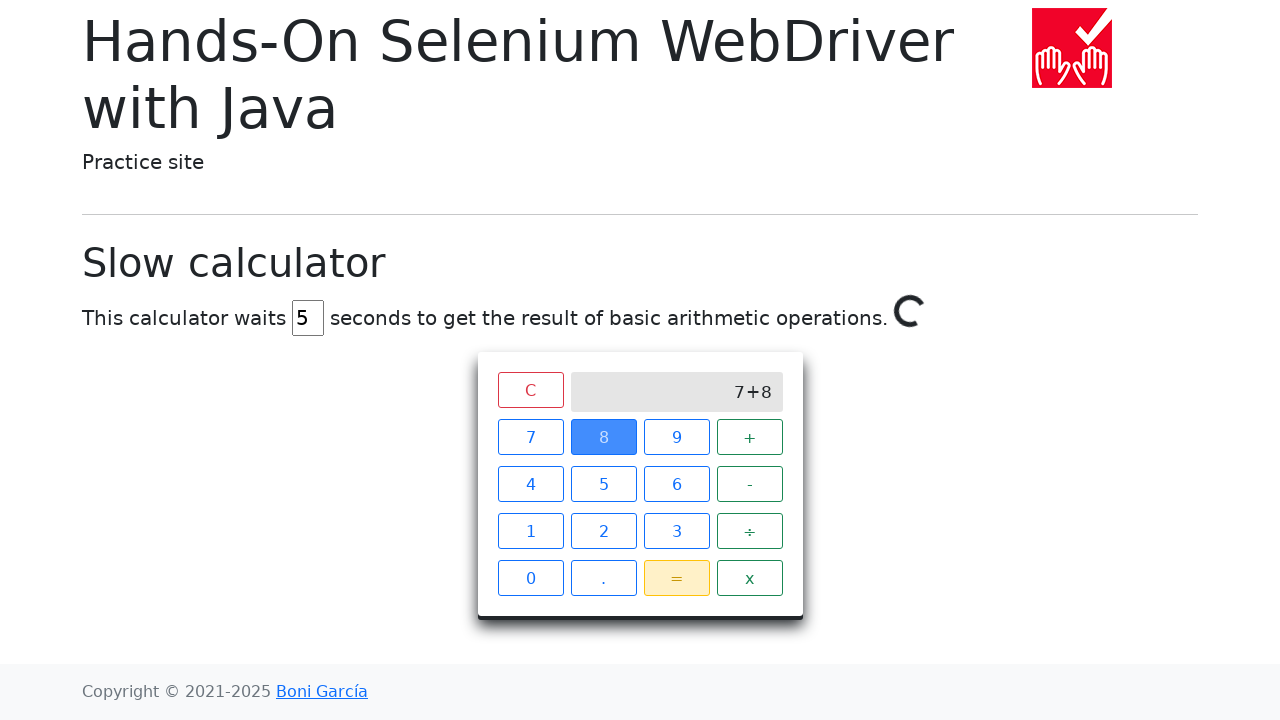

Result '15' appeared on calculator screen after 5 second delay
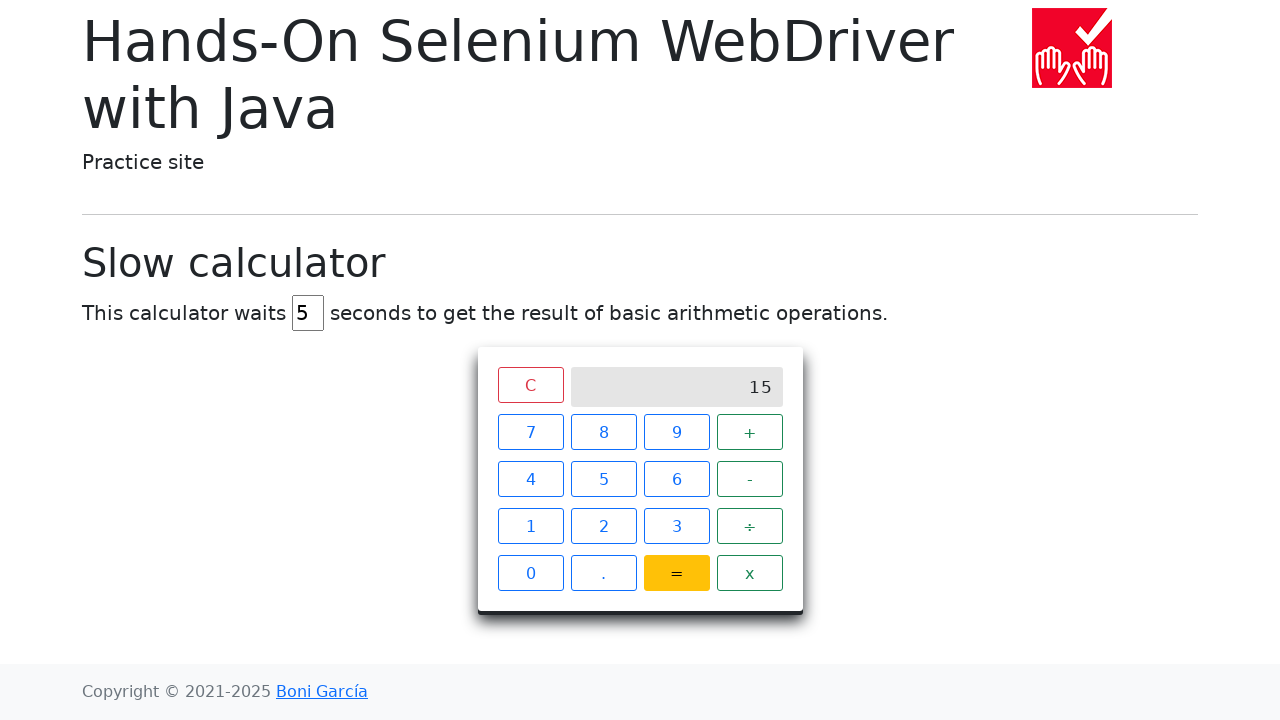

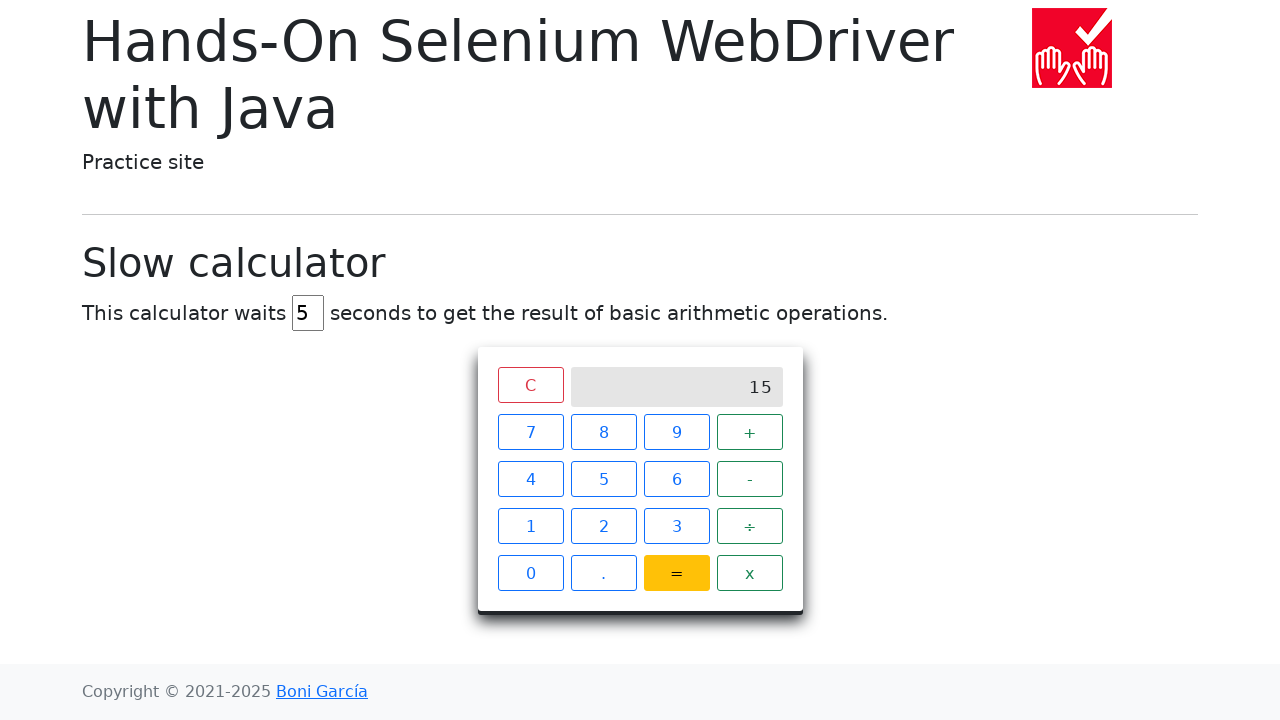